Navigates to Jumia Nigeria homepage, verifies the URL is correct, and maximizes the browser window

Starting URL: https://www.jumia.com.ng/

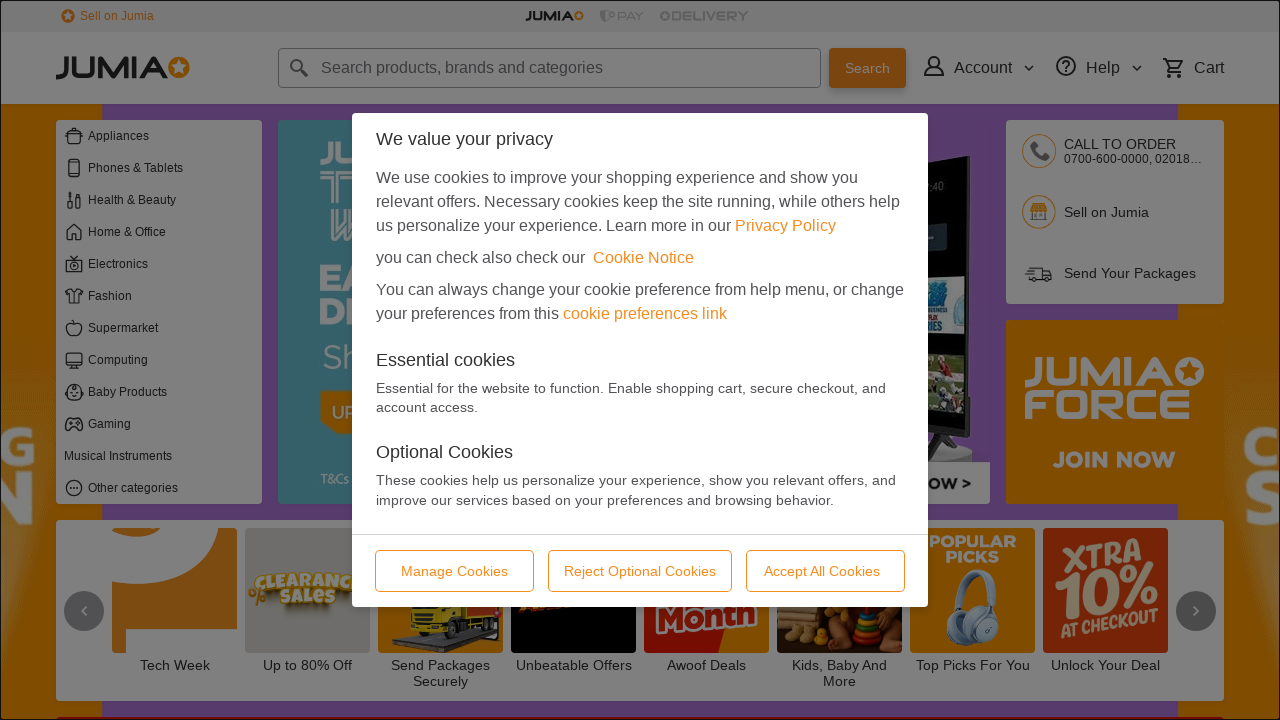

Waited for page to load (domcontentloaded state)
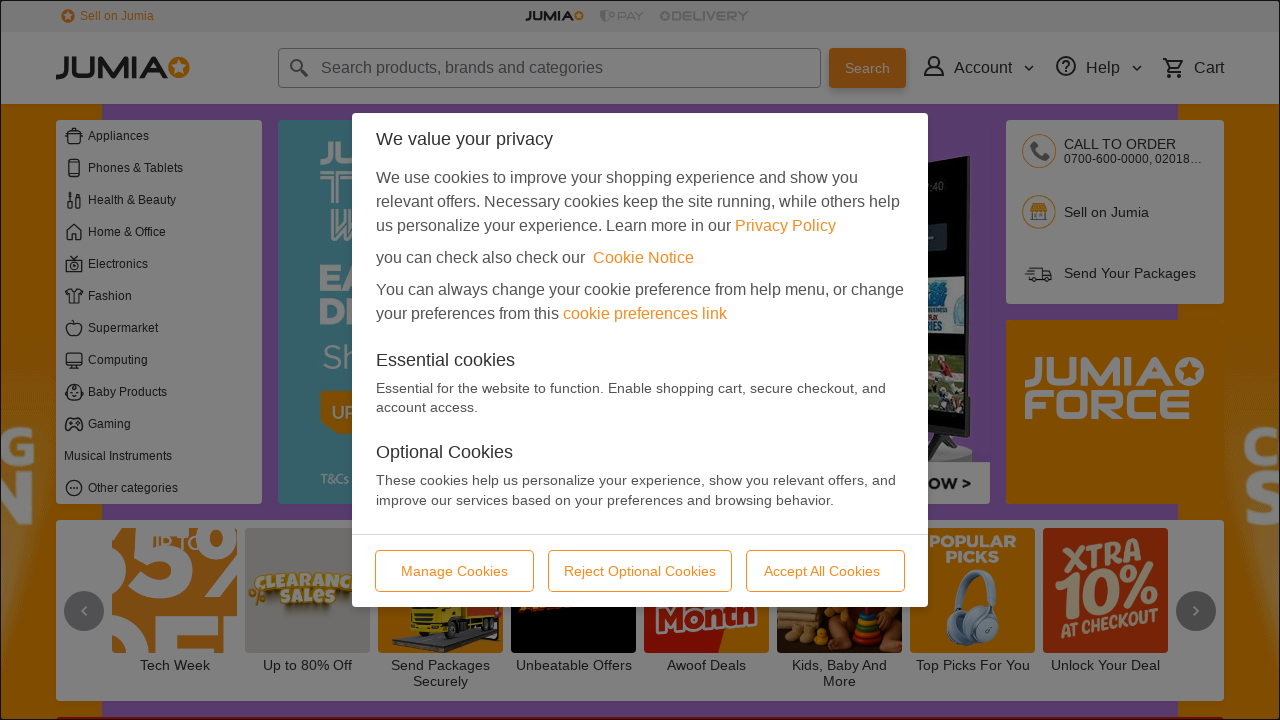

Verified URL contains 'jumia.com.ng'
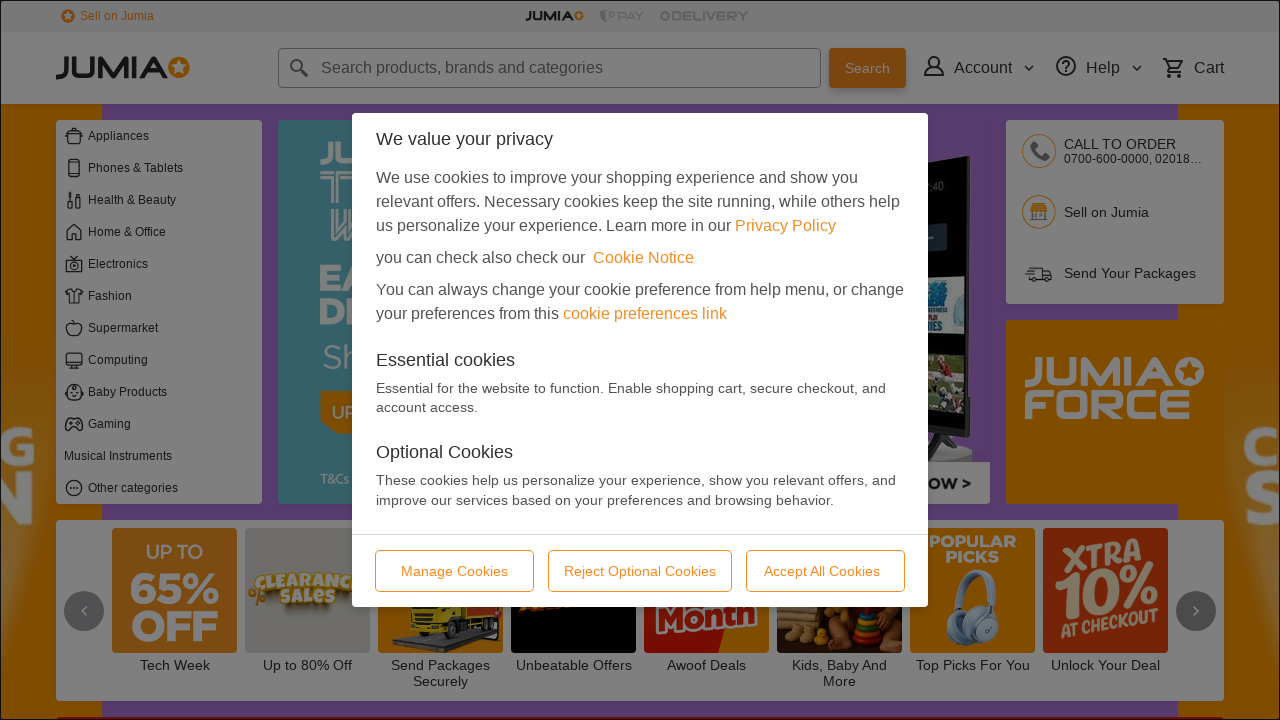

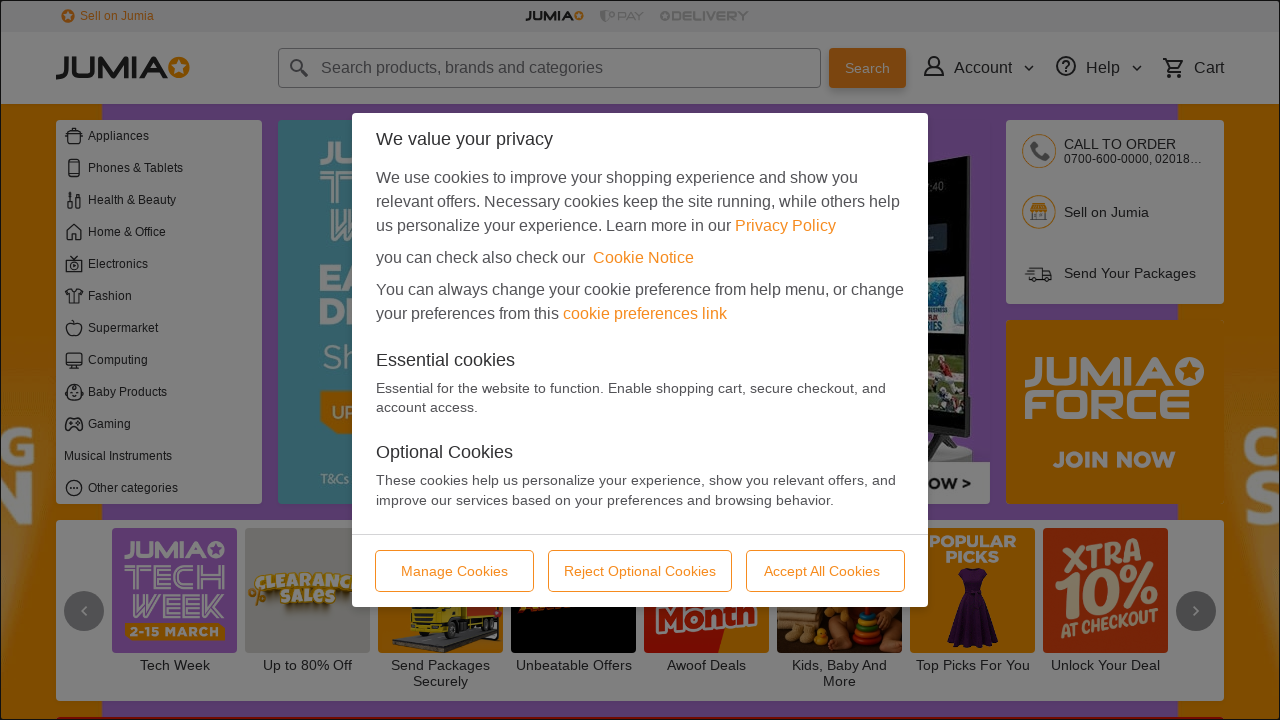